Tests double-click functionality on a button and verifies that the correct message appears

Starting URL: https://demoqa.com/buttons

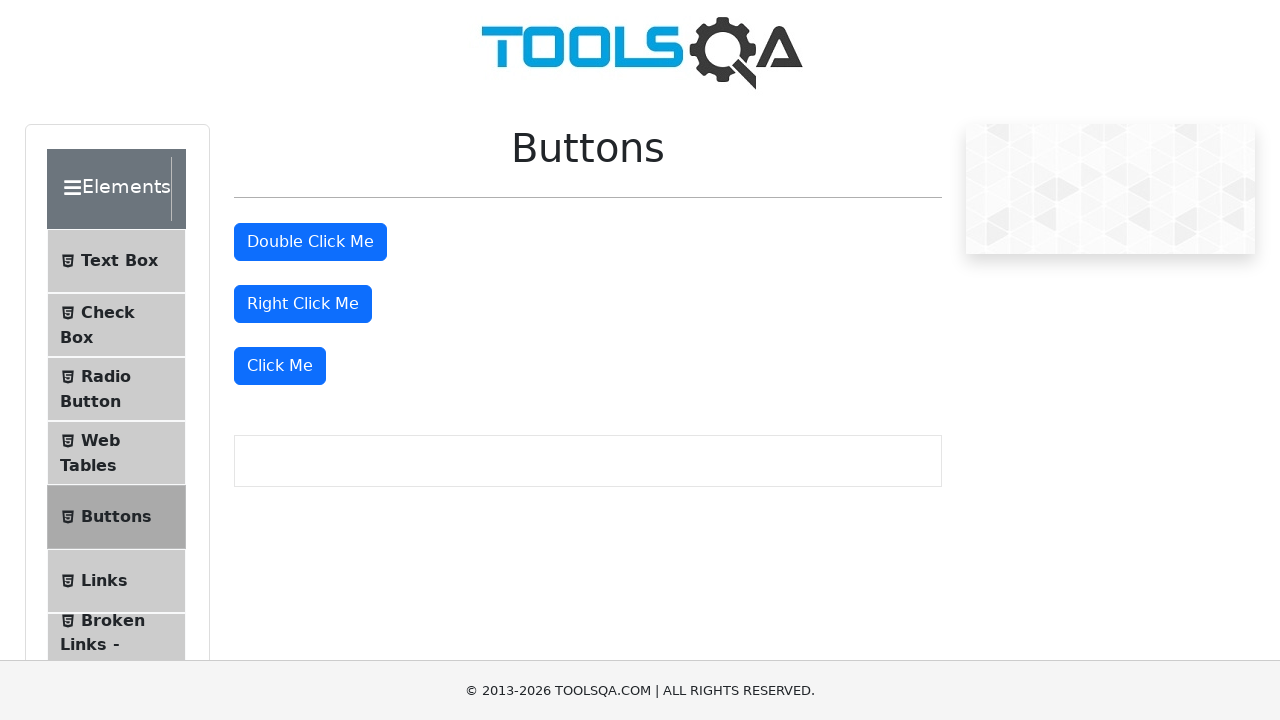

Double-clicked the double-click button at (310, 242) on #doubleClickBtn
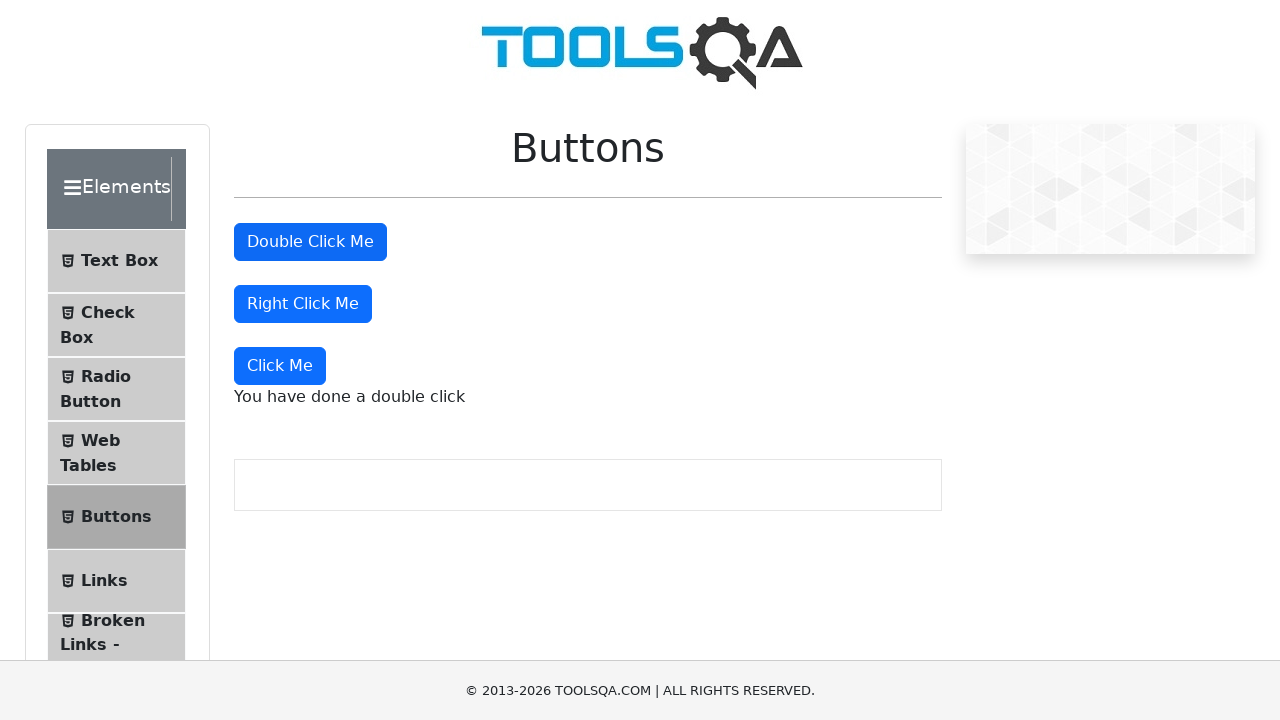

Double-click message appeared on the page
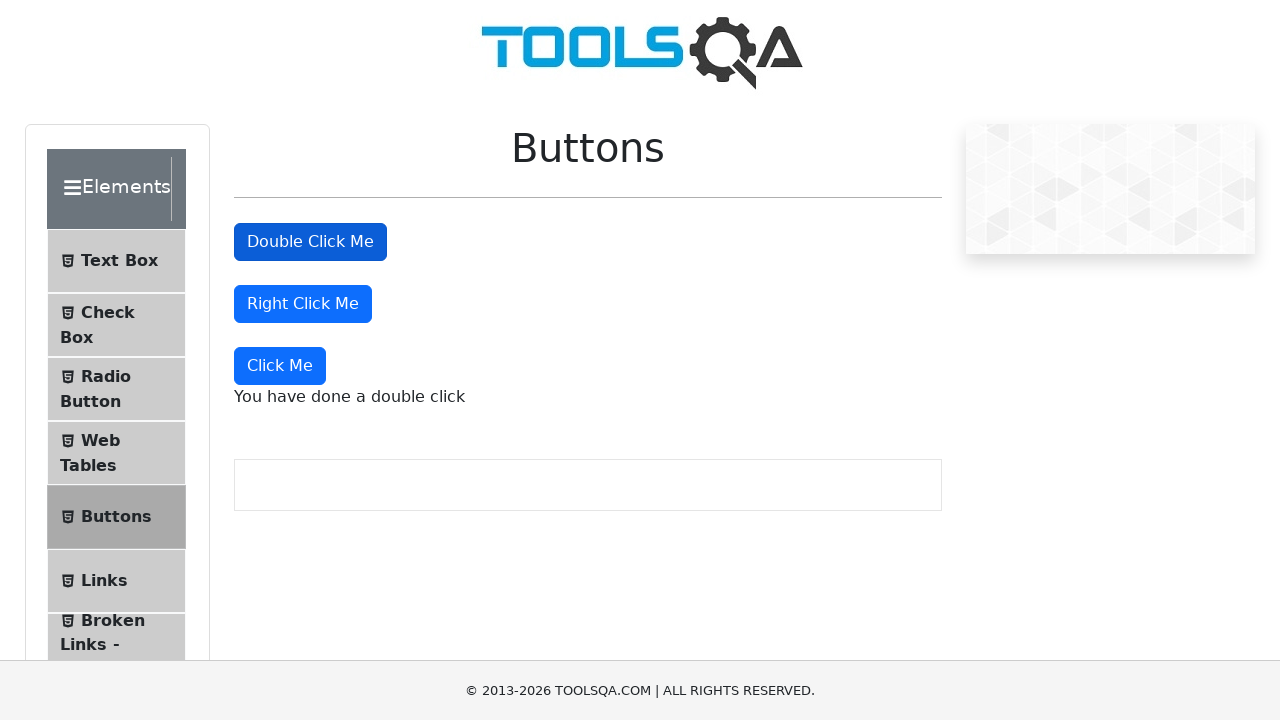

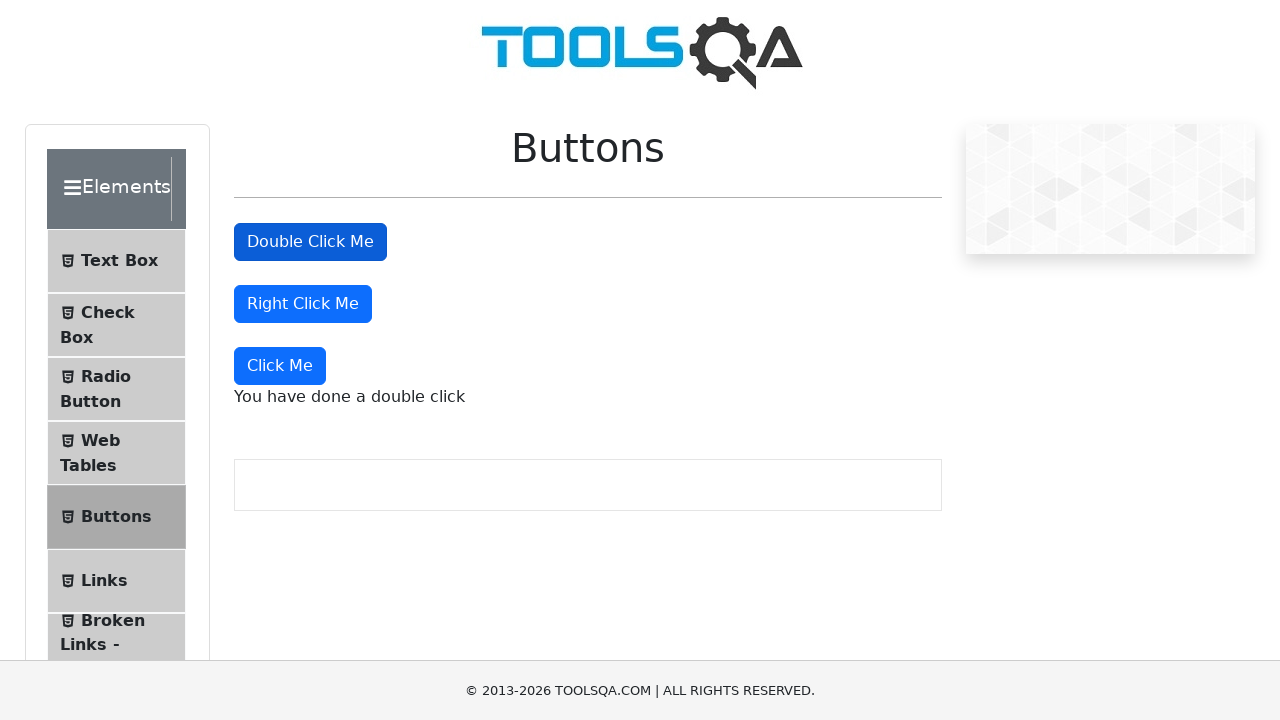